Tests nested frames functionality by navigating to the Nested Frames page, switching into nested iframes (frame-top then frame-middle), and verifying the content text is displayed.

Starting URL: https://the-internet.herokuapp.com/

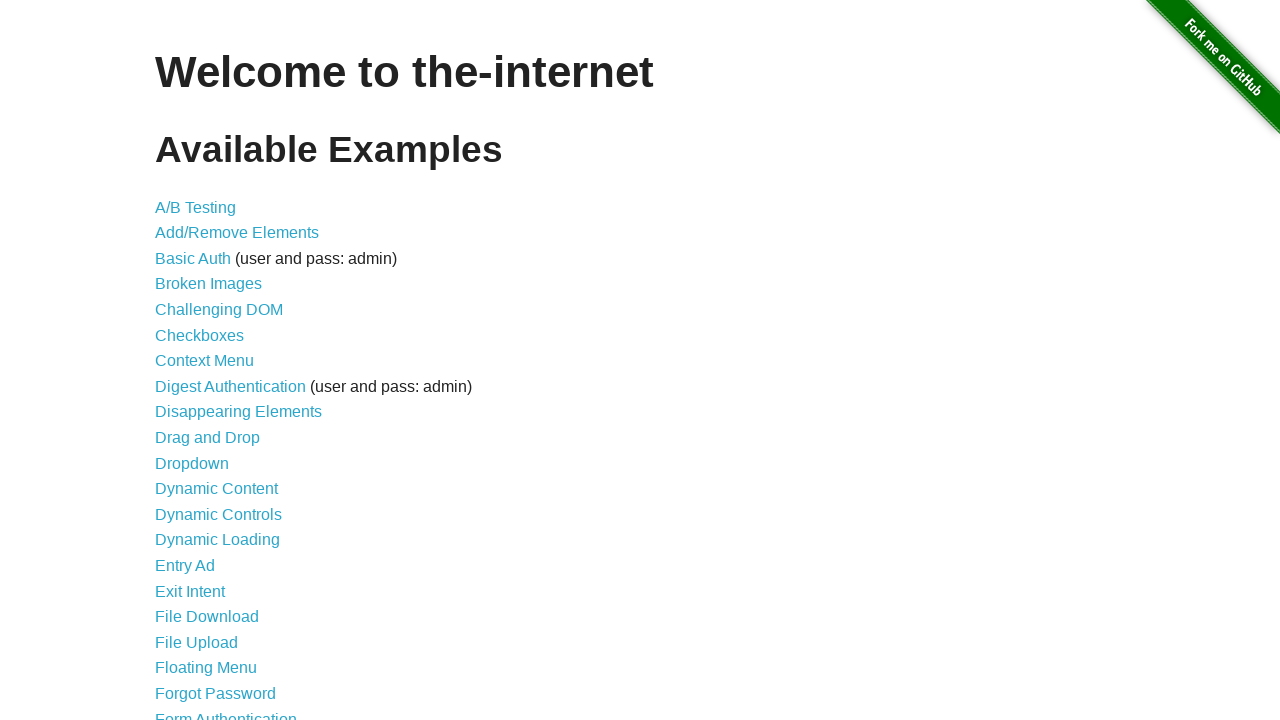

Clicked on 'Nested Frames' link at (210, 395) on text=Nested Frames
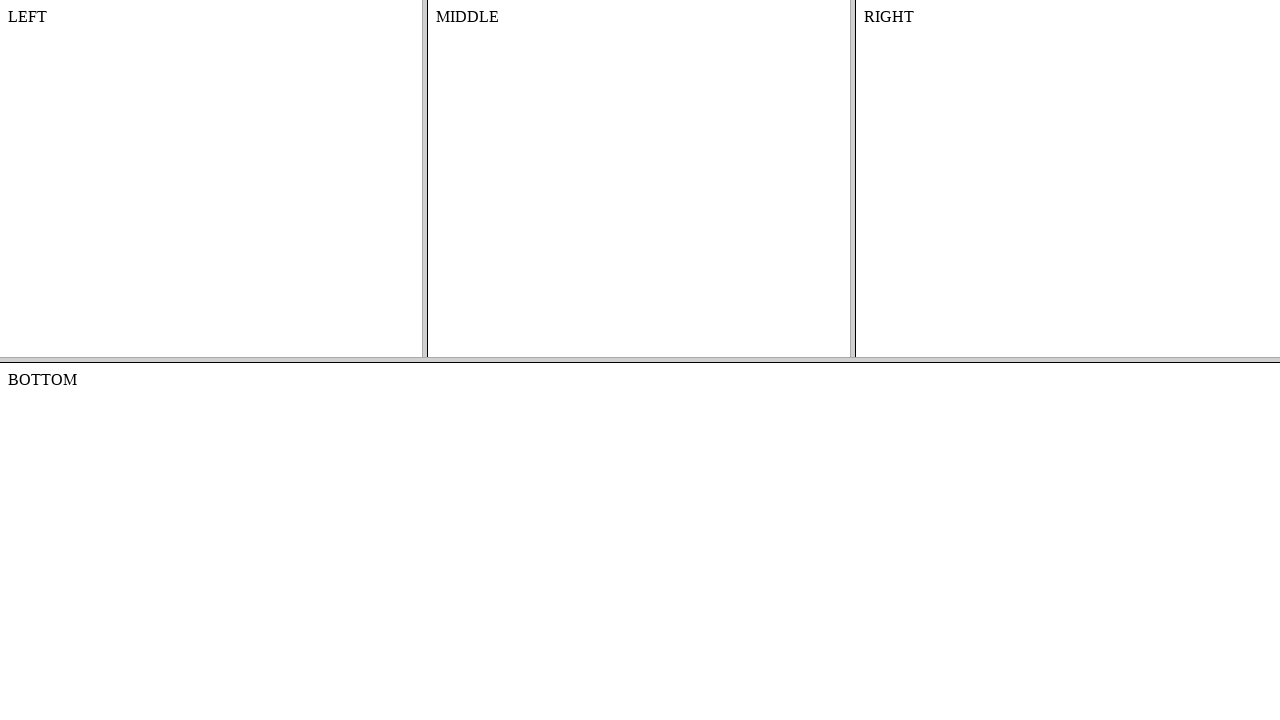

Located frame-top frame
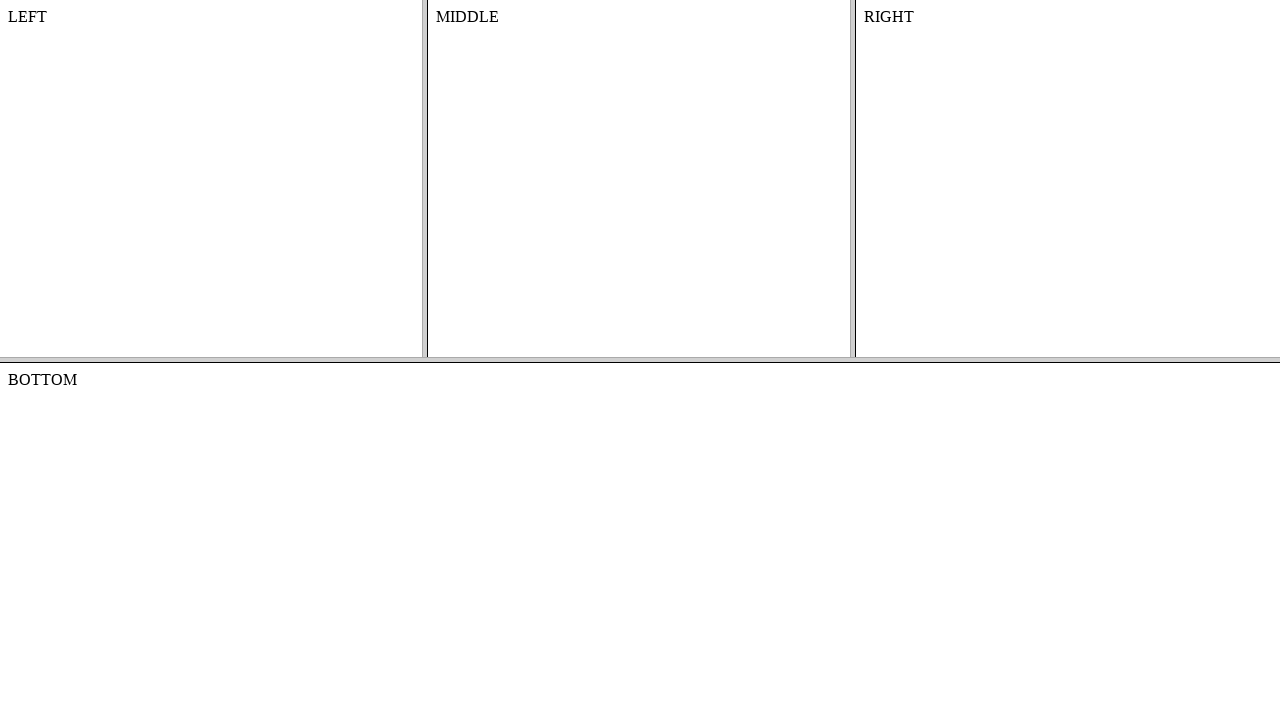

Located frame-middle frame within frame-top
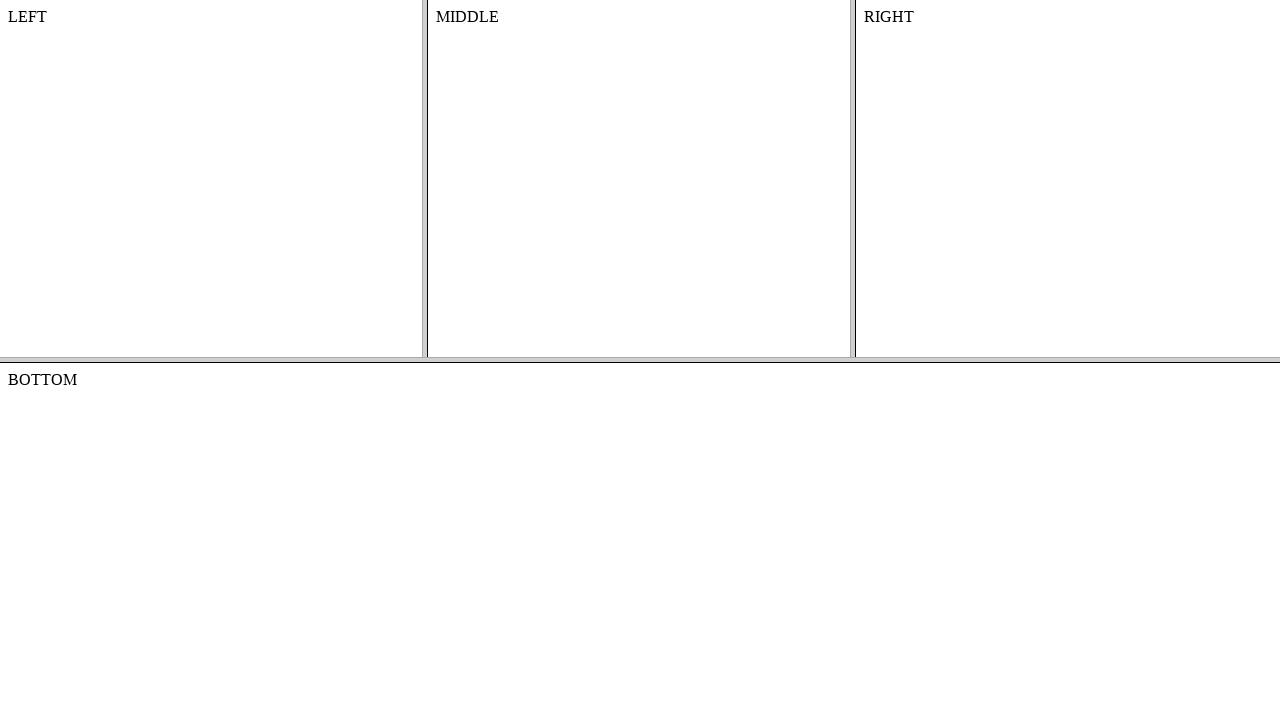

Retrieved content text from middle frame: 'MIDDLE'
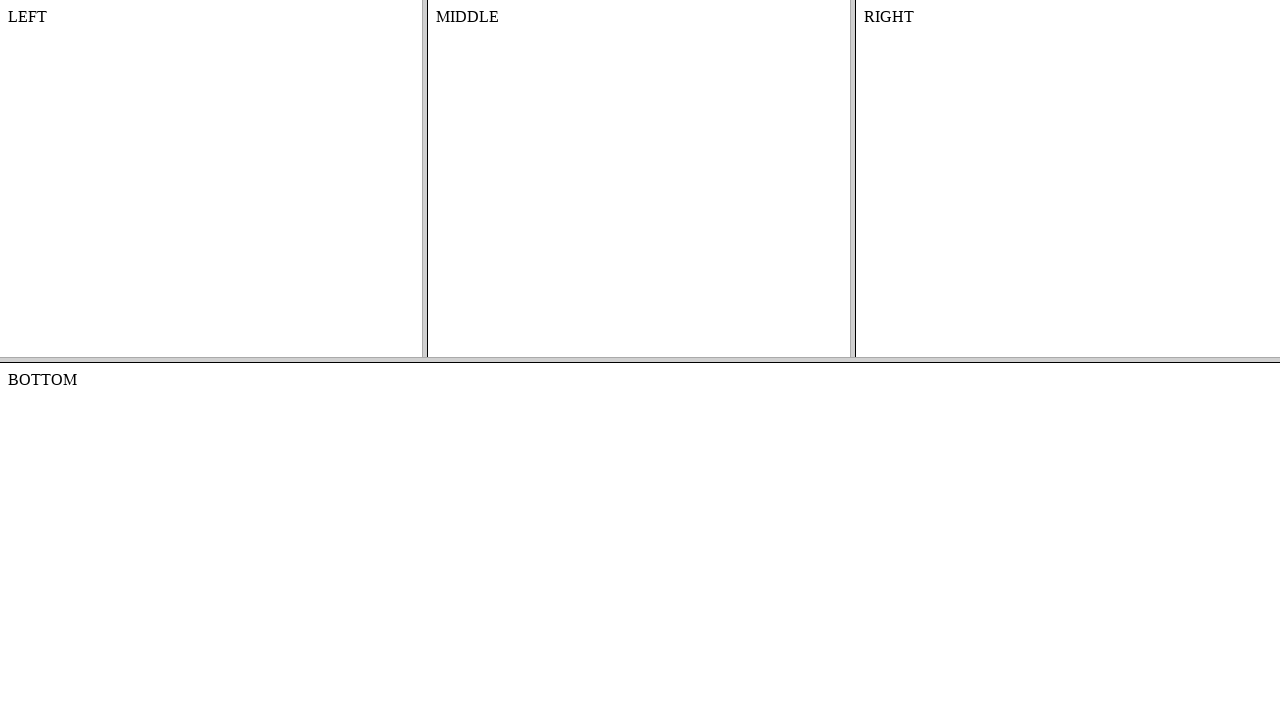

Printed content text to console
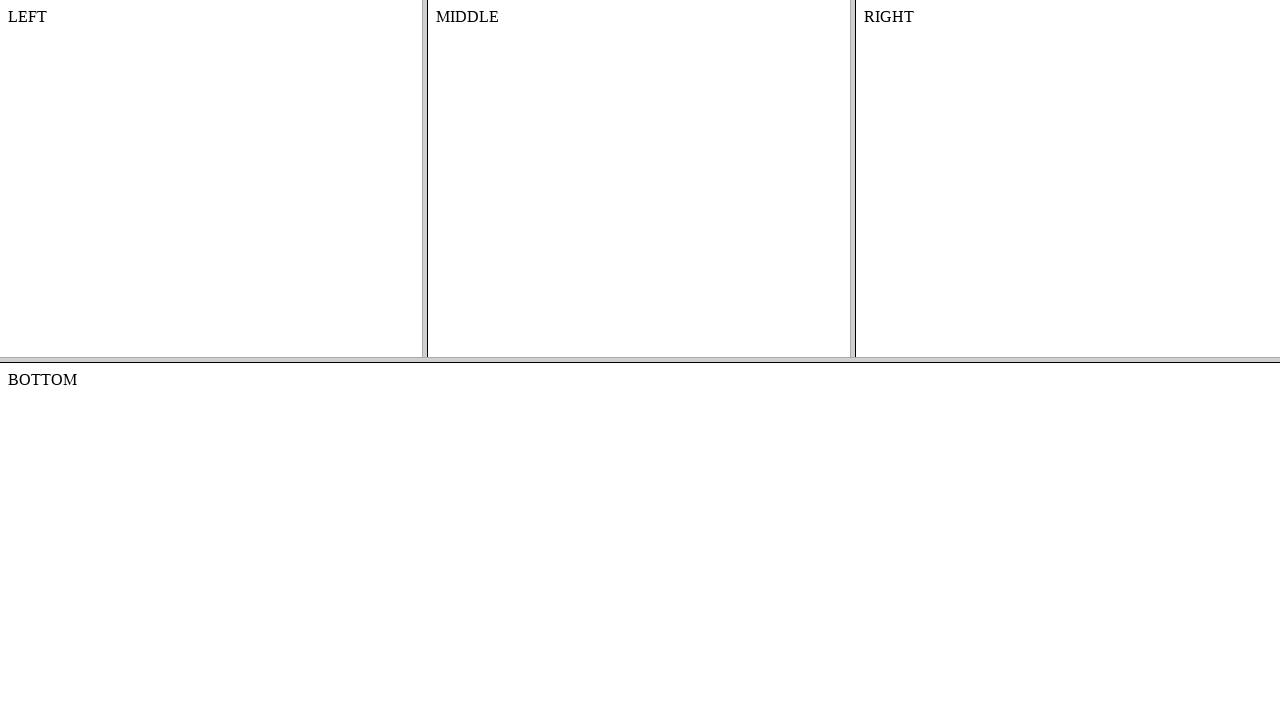

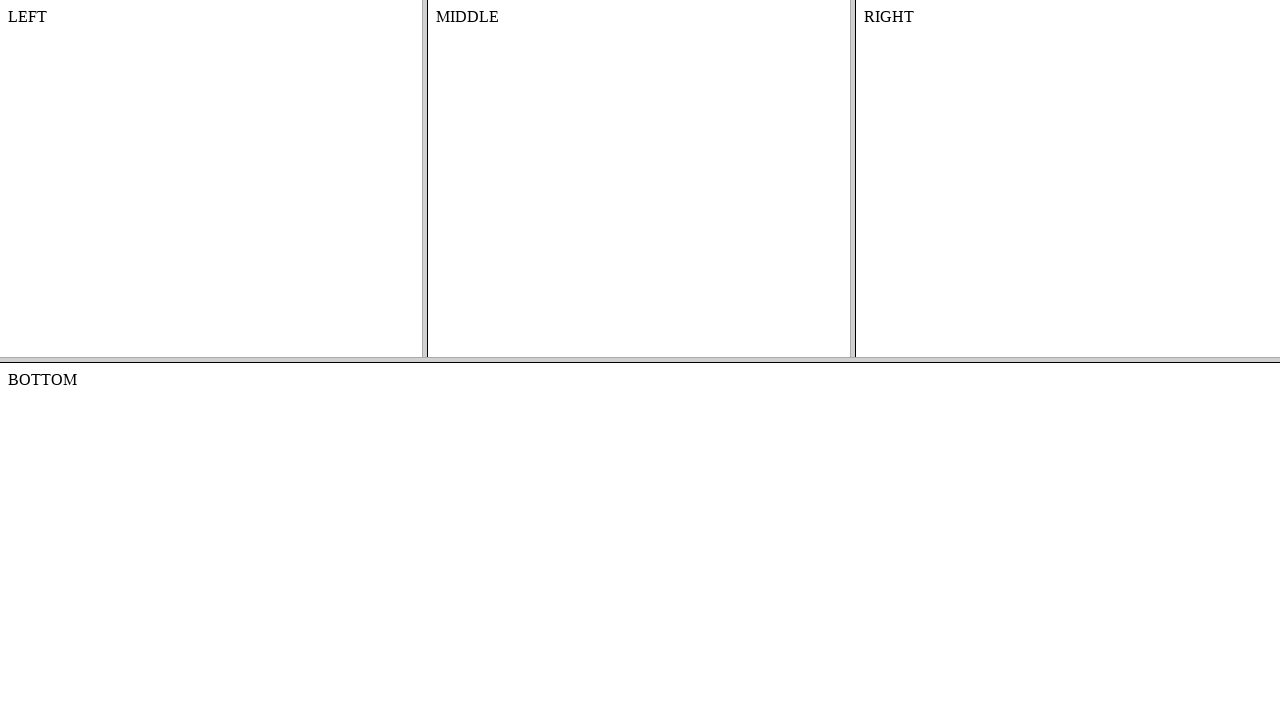